Tests web table by calculating sum of values in a column and verifying against displayed total

Starting URL: https://rahulshettyacademy.com/AutomationPractice/

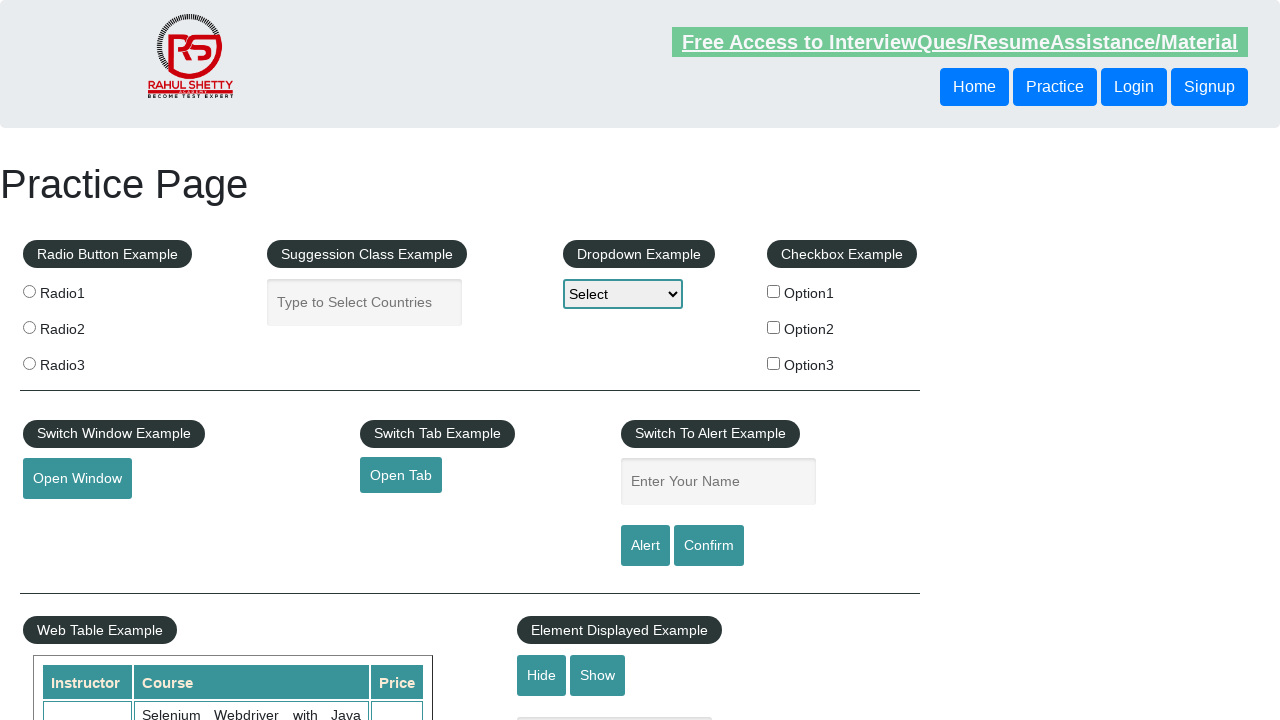

Waited for page to load (2000ms)
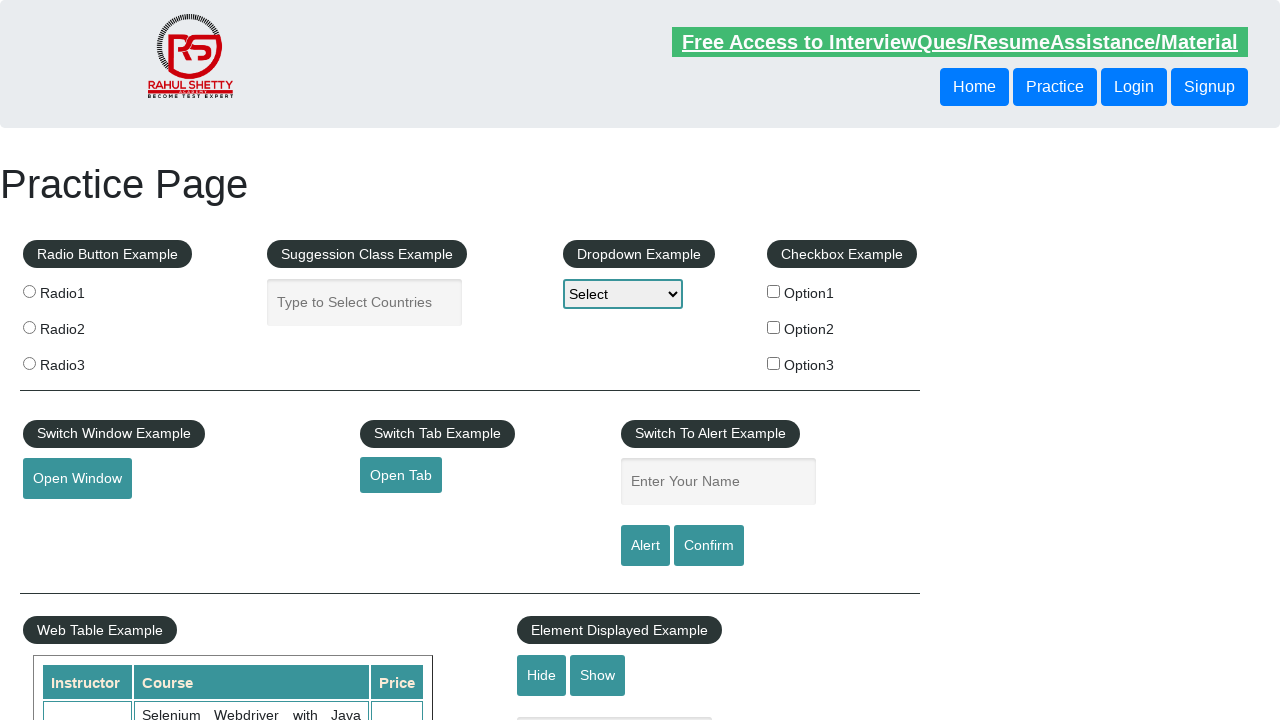

Retrieved all values from 4th column of the table
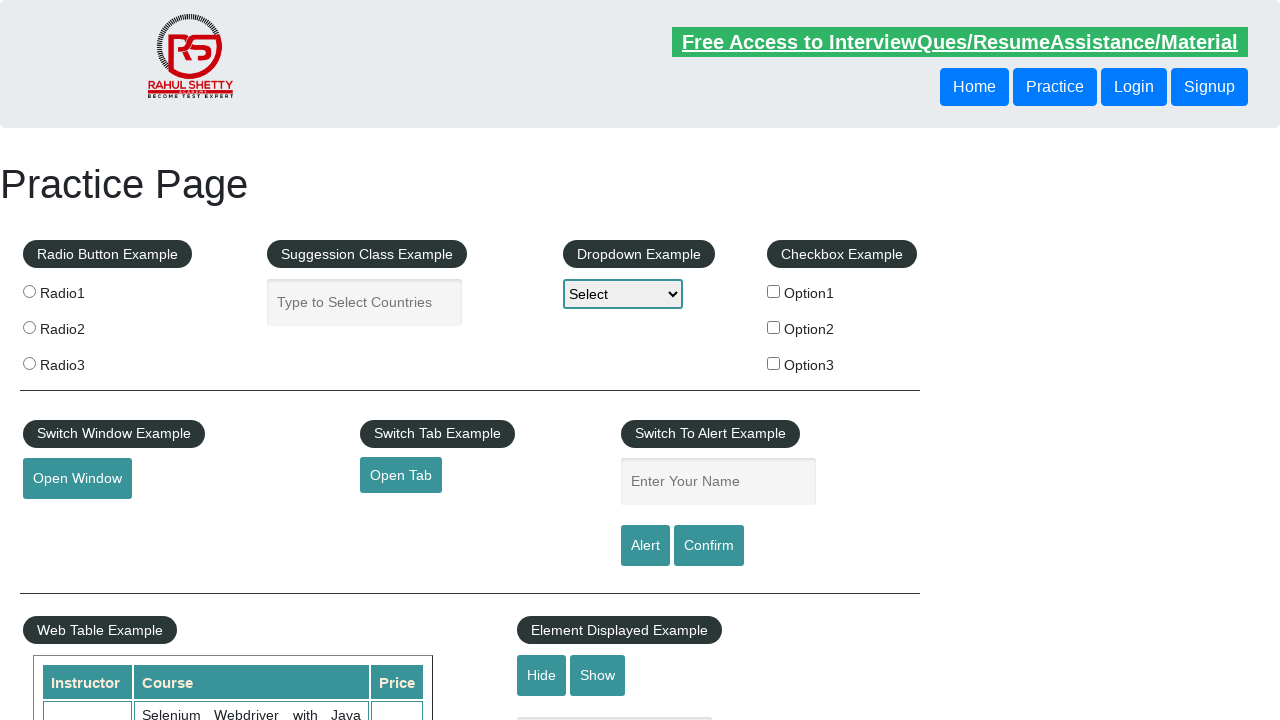

Calculated sum of column values: 296
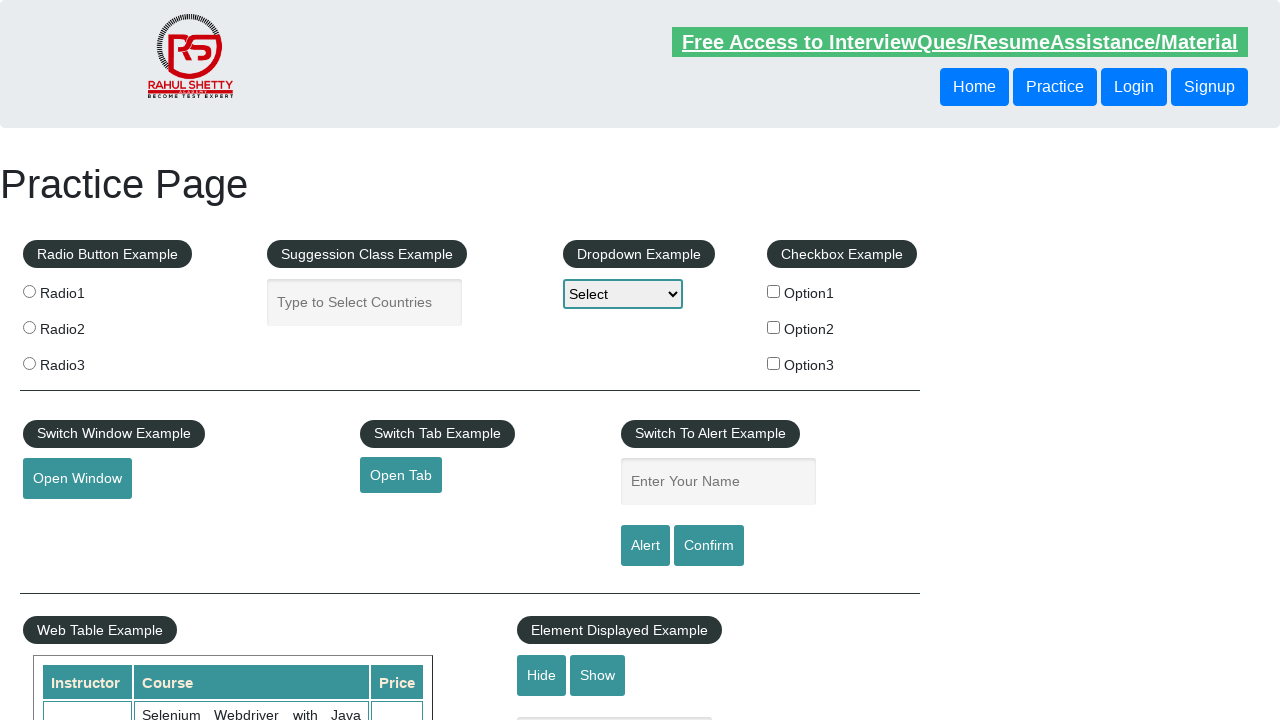

Retrieved displayed total amount text
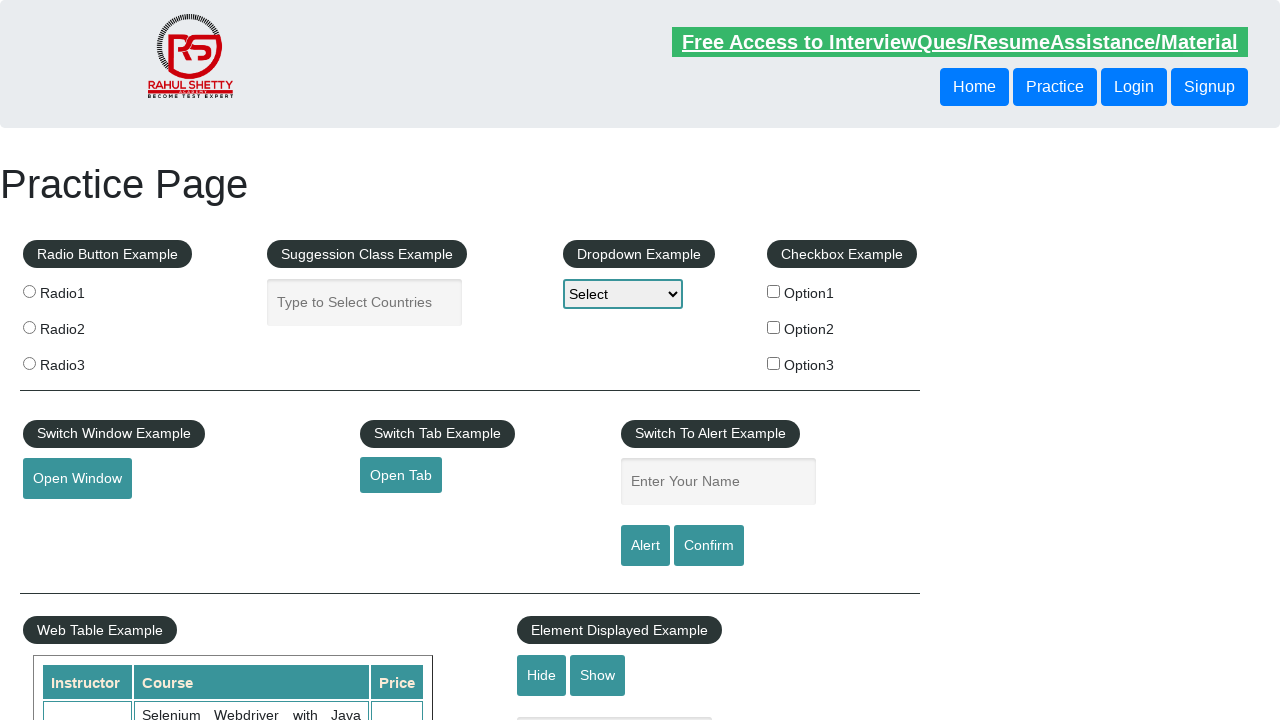

Parsed displayed total: 296
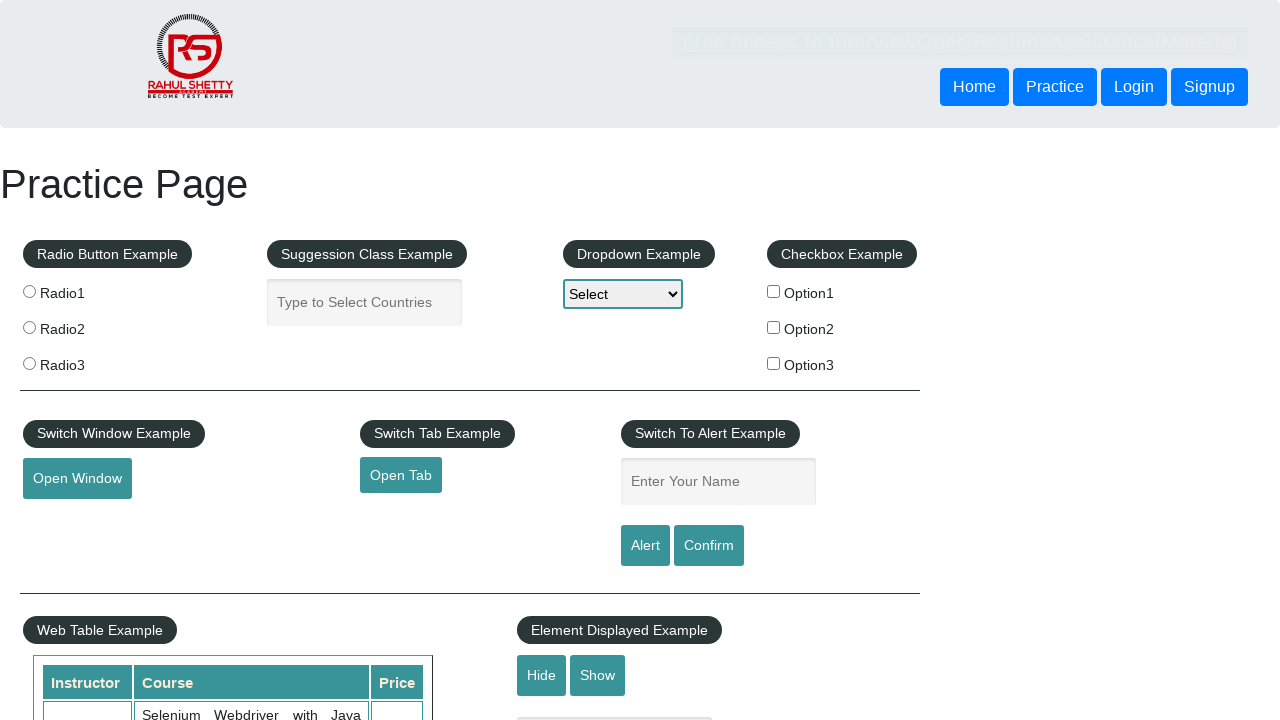

Verified totals - Calculated: 296, Displayed: 296
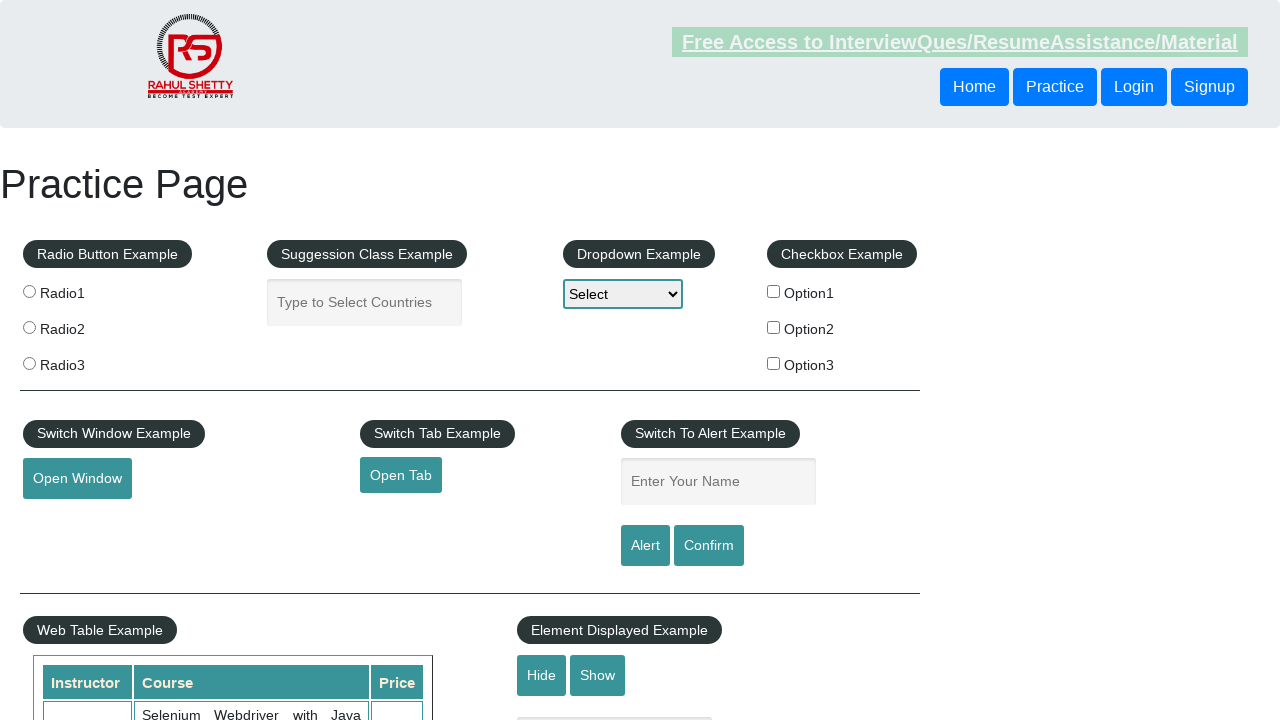

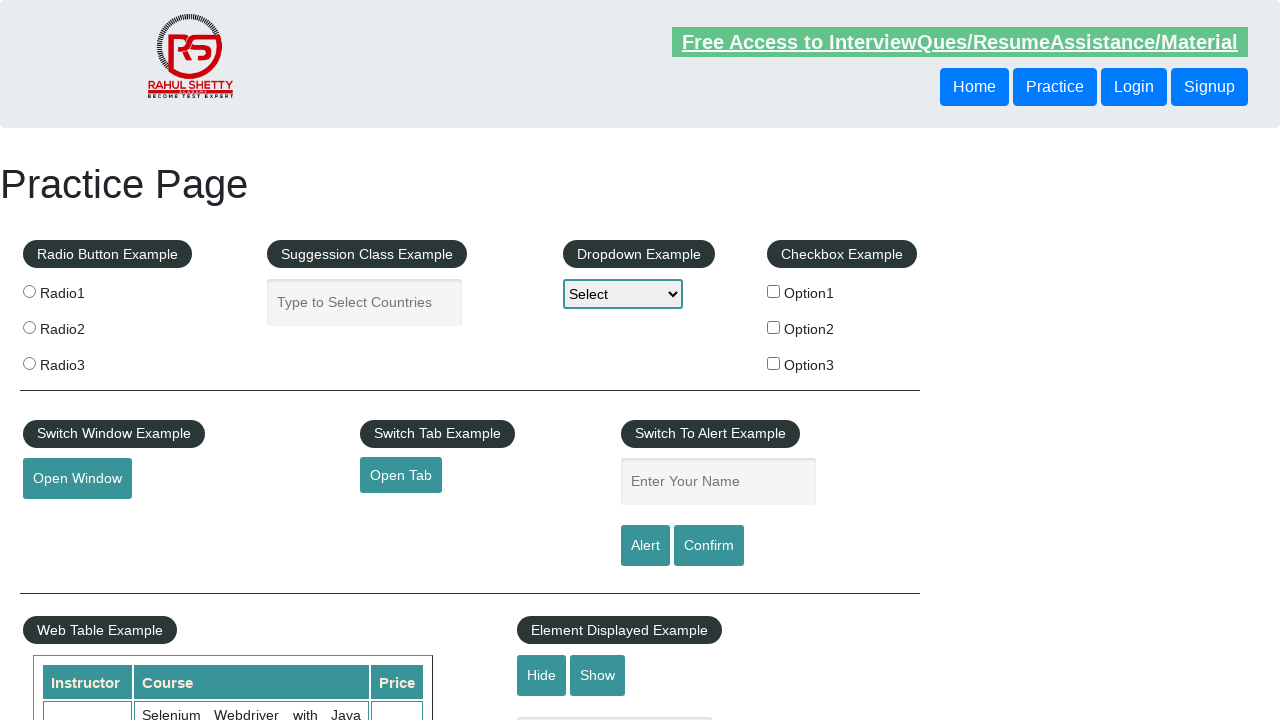